Tests clicking a link found by link text "Return to index"

Starting URL: https://www.selenium.dev/selenium/web/web-form.html

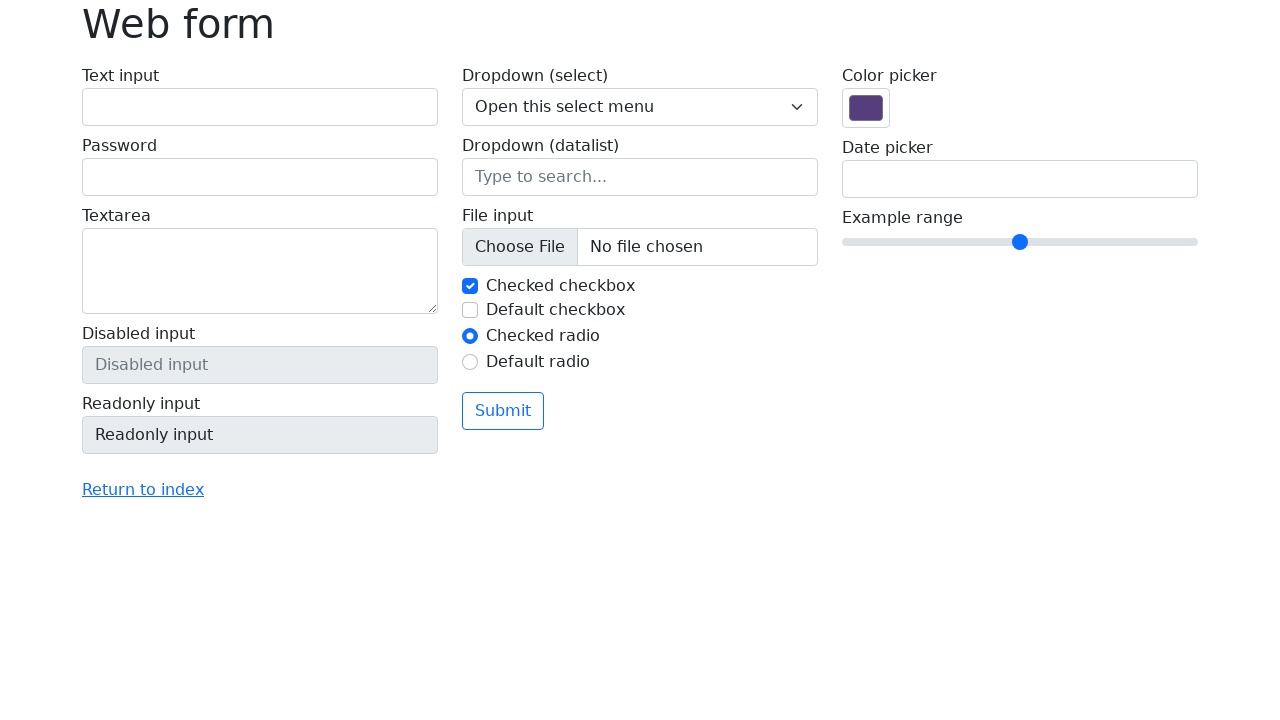

Clicked link with text 'Return to index' at (143, 490) on a:has-text('Return to index')
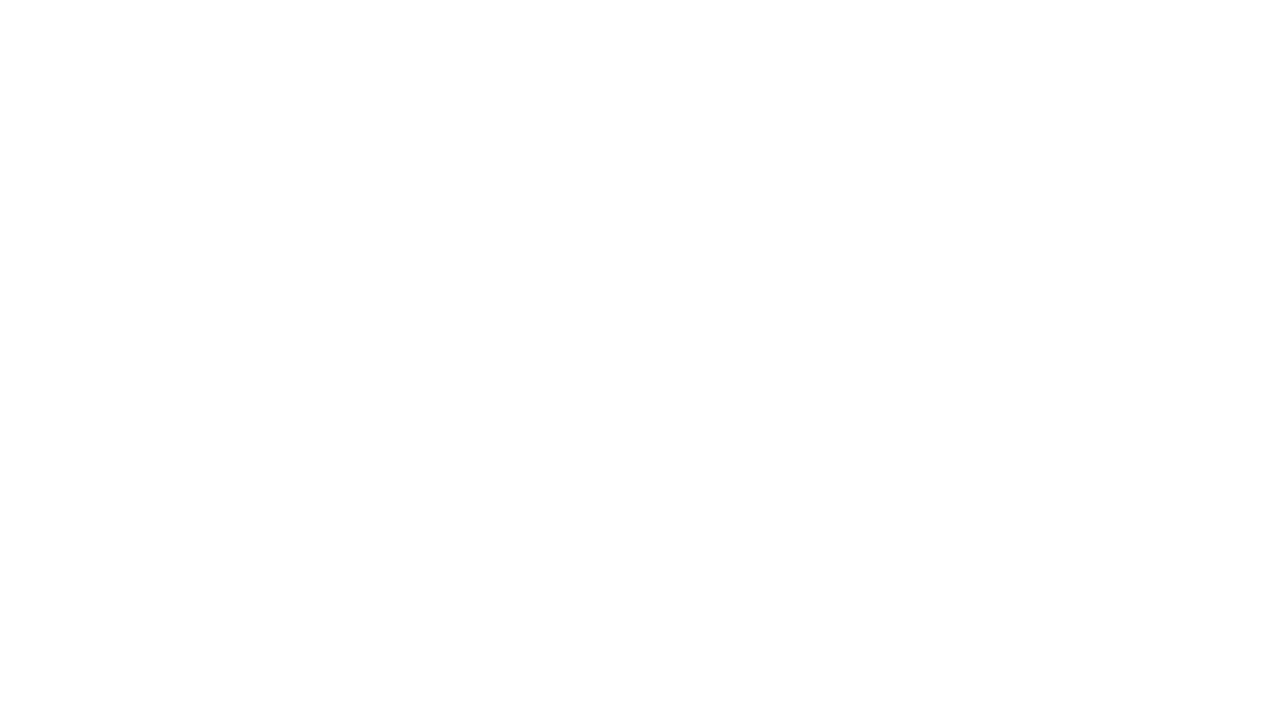

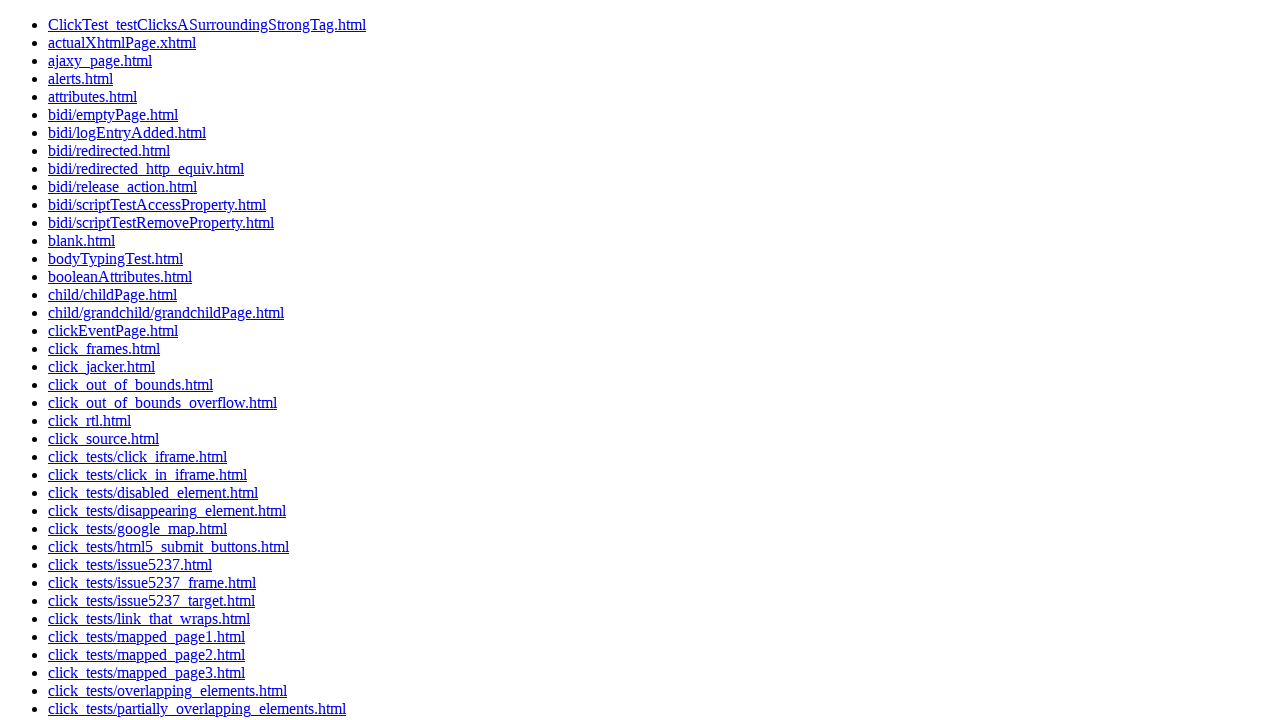